Tests flight booking dropdown functionality by selecting origin and destination airports from dynamic dropdowns and opening the calendar for date selection

Starting URL: https://rahulshettyacademy.com/dropdownsPractise/

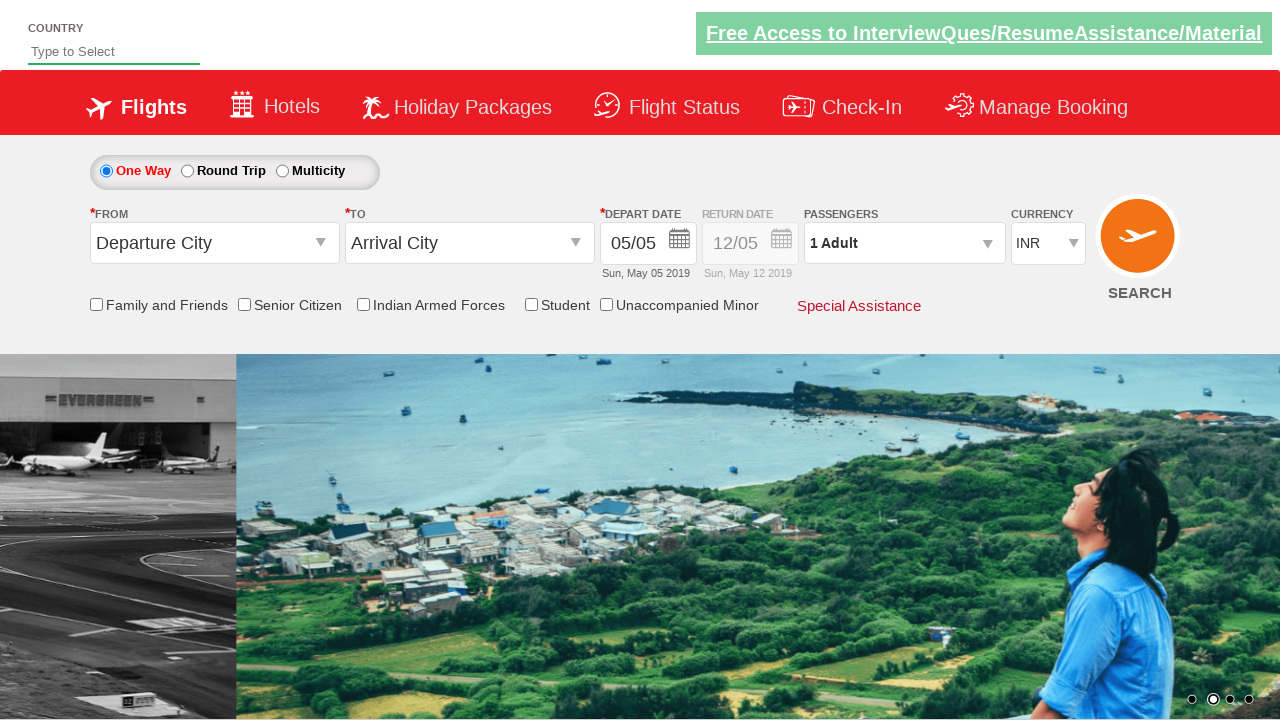

Clicked origin/arrival dropdown box at (214, 243) on #ctl00_mainContent_ddl_originStation1_CTXT
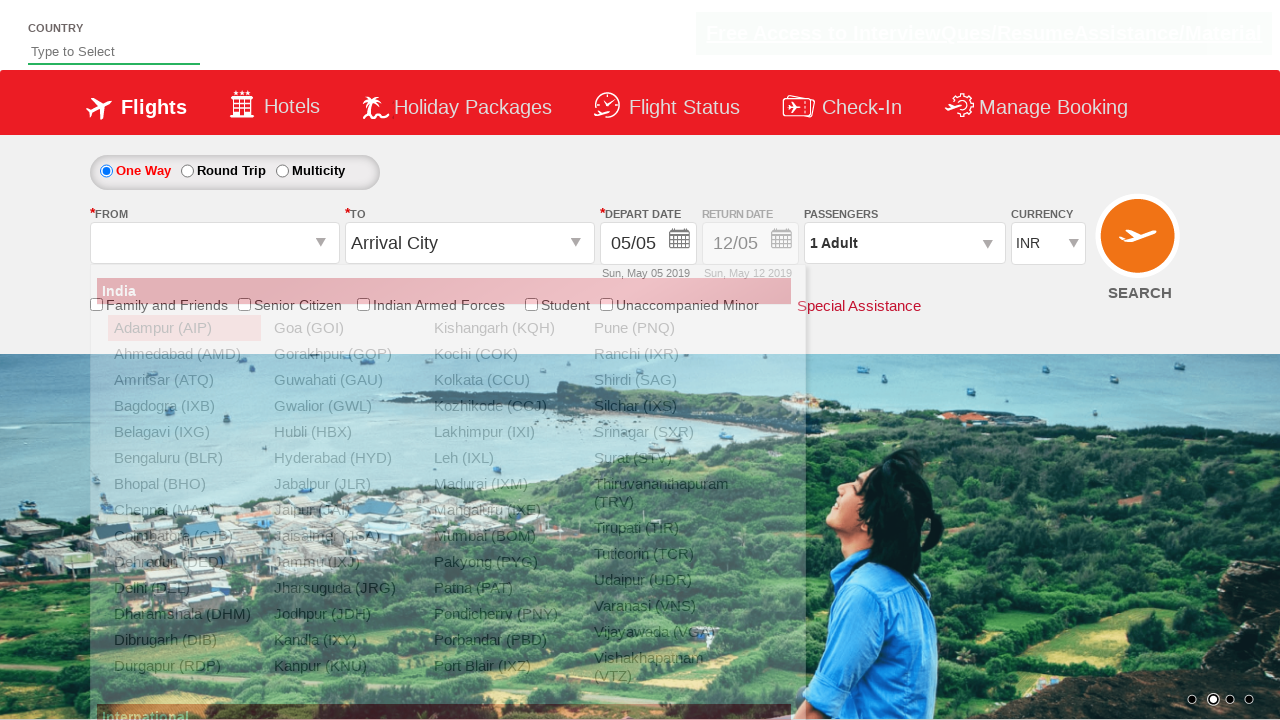

Selected Chennai (MAA) as origin airport at (184, 510) on xpath=//a[@value='MAA']
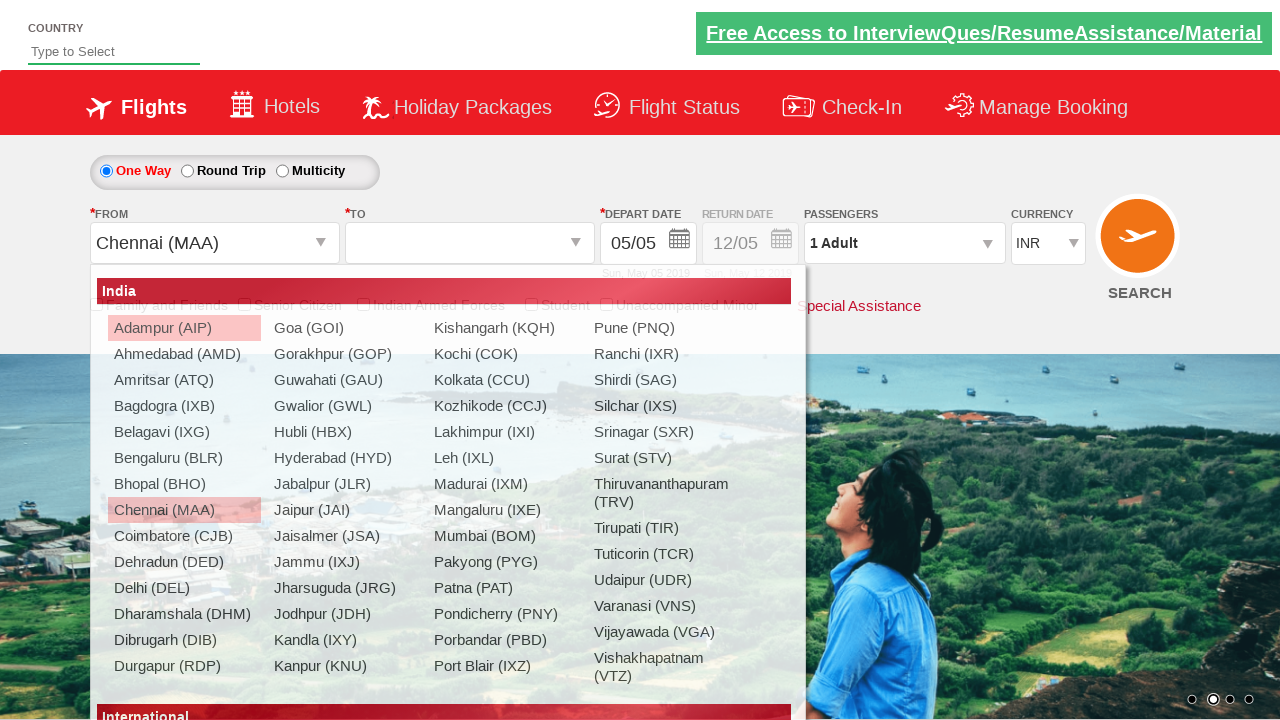

Waited for dropdown interaction to complete
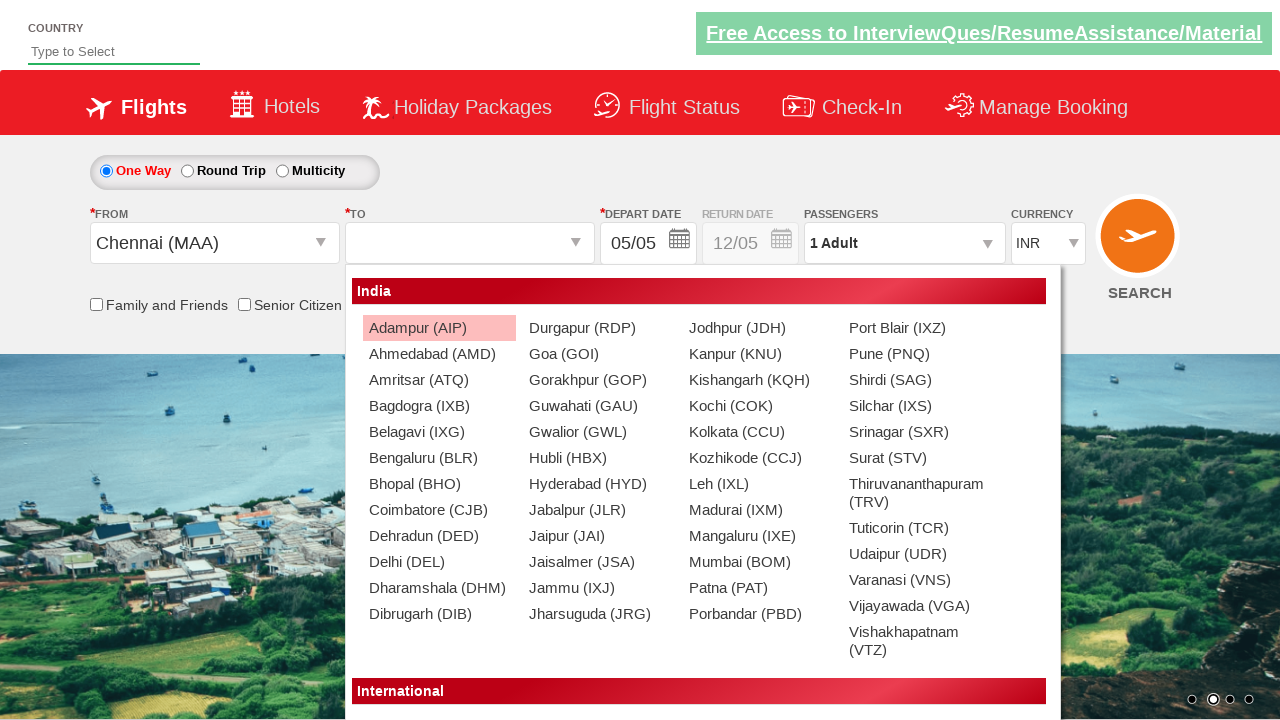

Selected Bangalore (BLR) as destination airport at (439, 458) on xpath=//div[@id='glsctl00_mainContent_ddl_destinationStation1_CTNR']//a[@value='
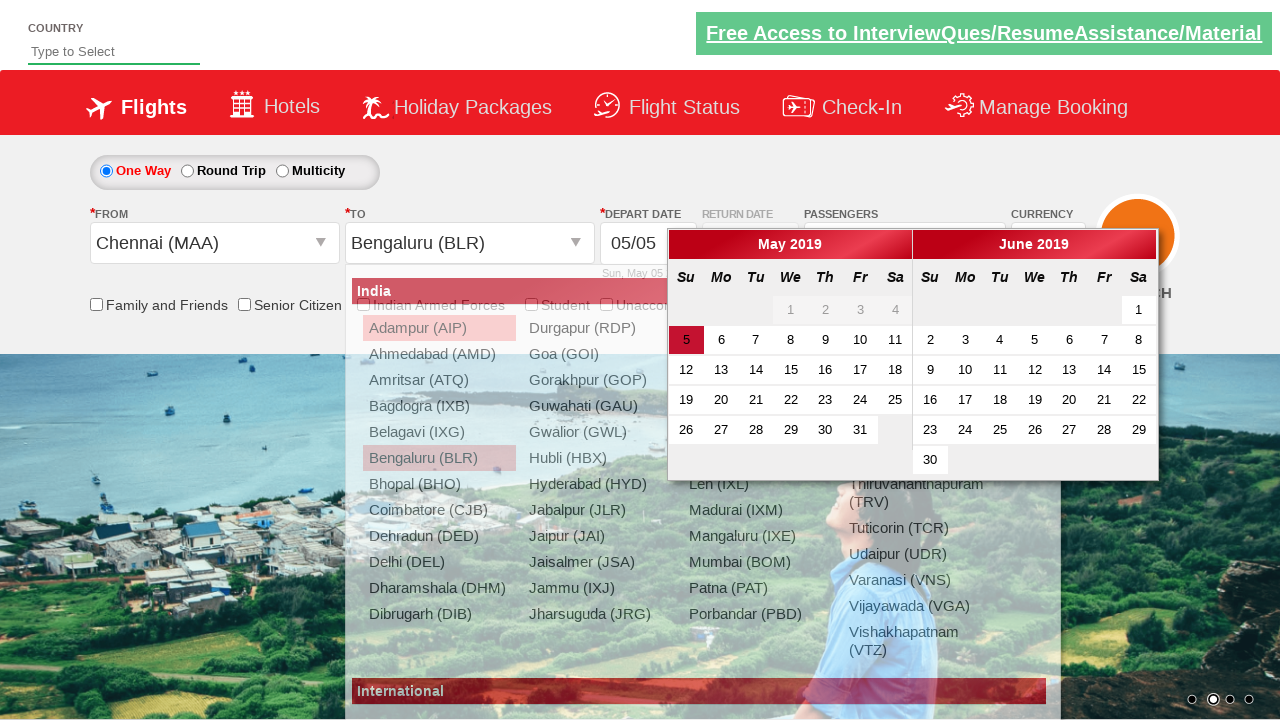

Clicked calendar/date picker to open date selection at (648, 244) on input[name='ctl00$mainContent$view_date1']
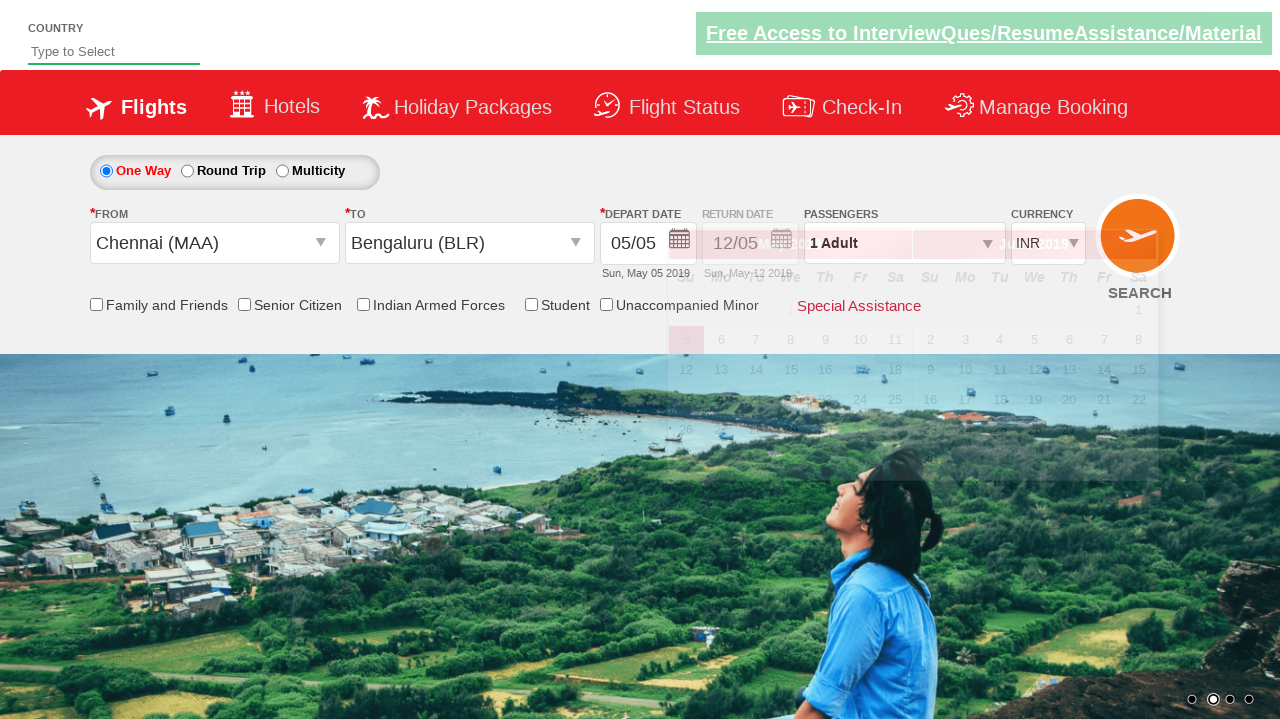

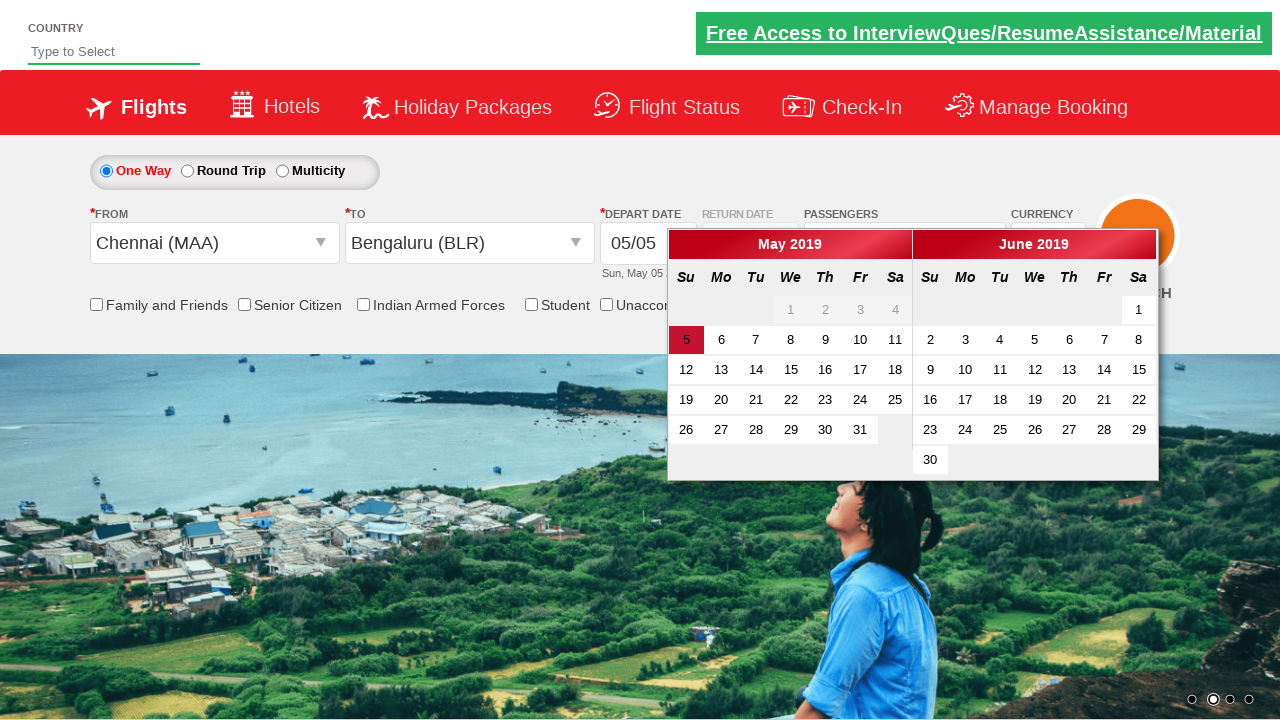